Tests JavaScript prompt alert handling by clicking a button that triggers a prompt alert and entering text into it

Starting URL: https://demoqa.com/alerts

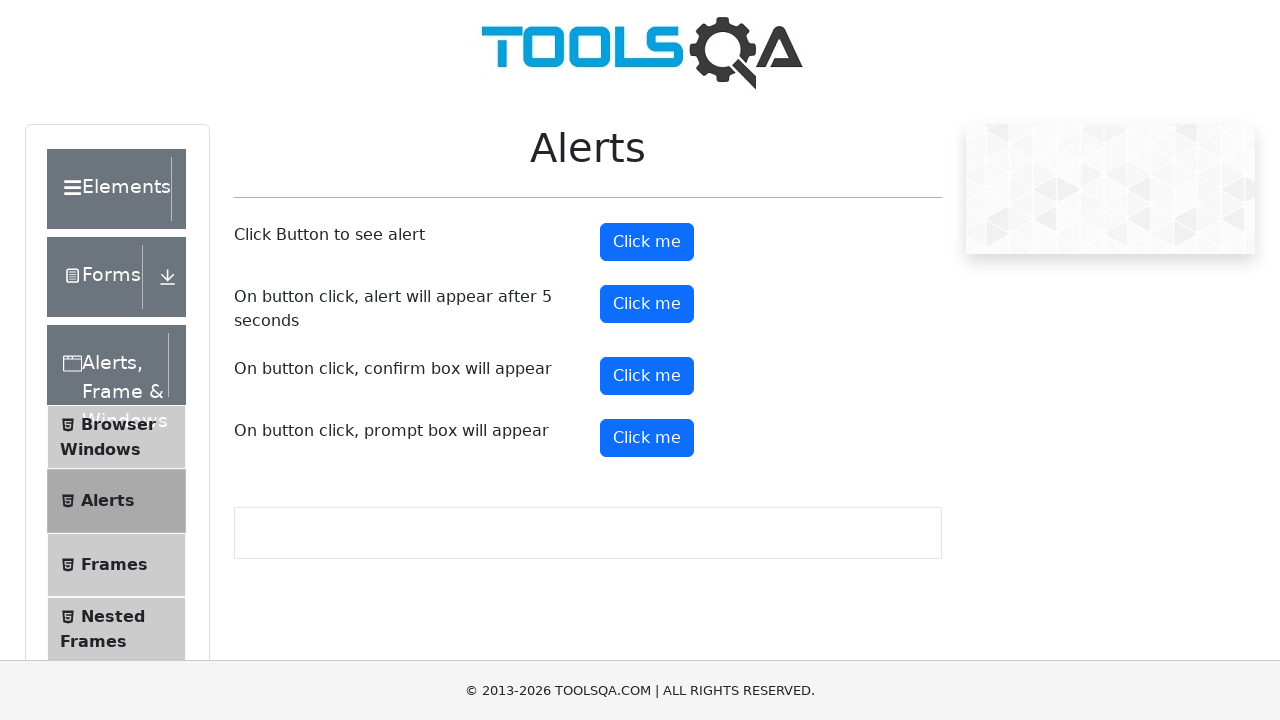

Clicked prompt button to trigger alert at (647, 438) on button#promtButton
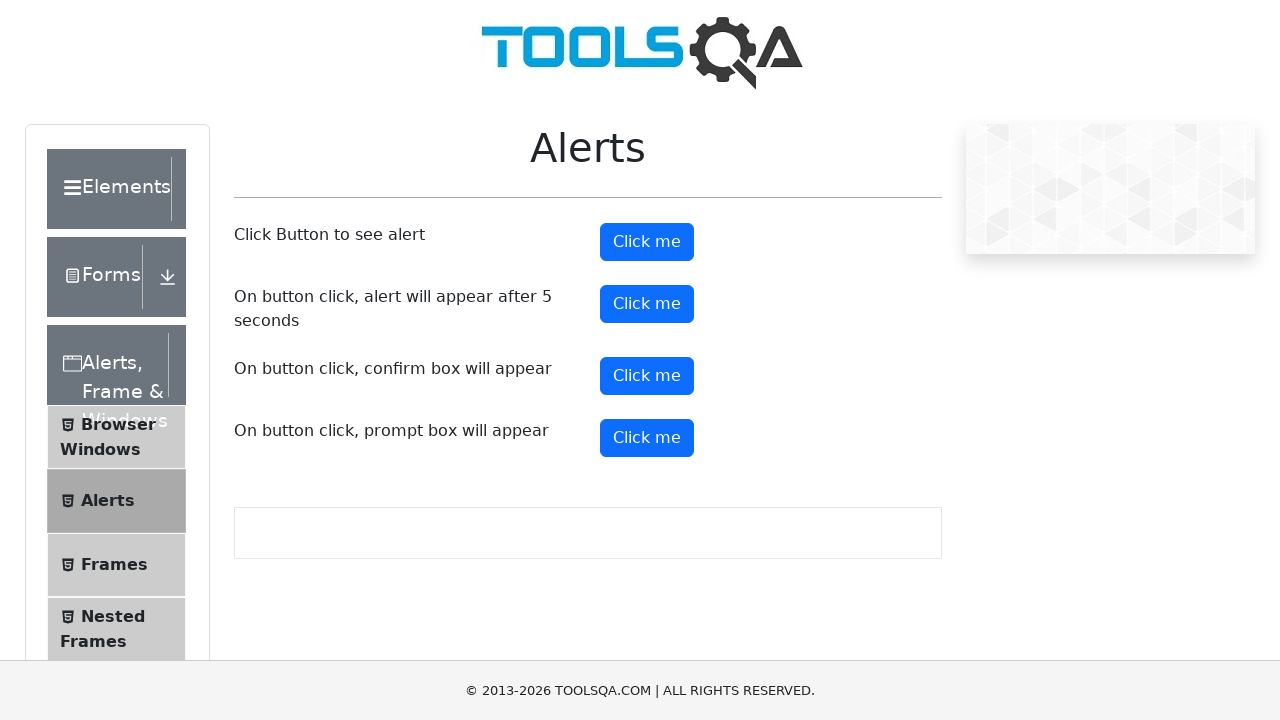

Set up dialog handler to accept prompt with text 'Michael'
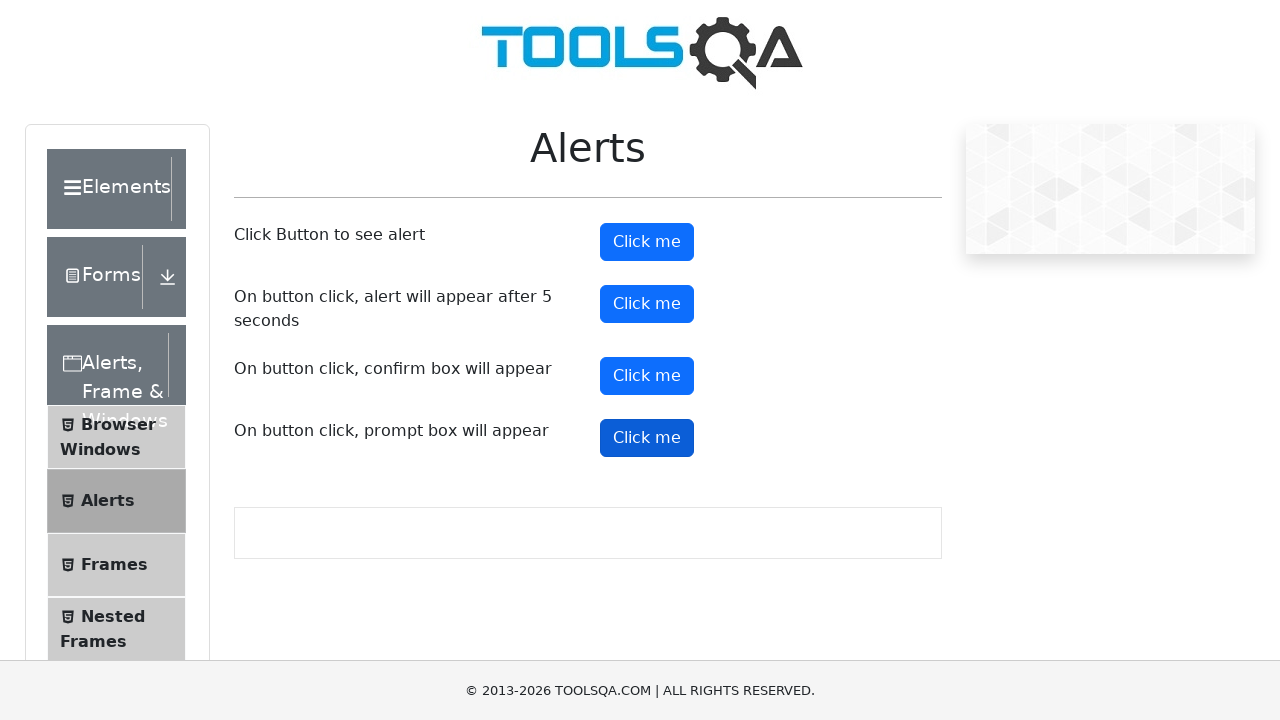

Clicked prompt button again to trigger dialog and enter text at (647, 438) on button#promtButton
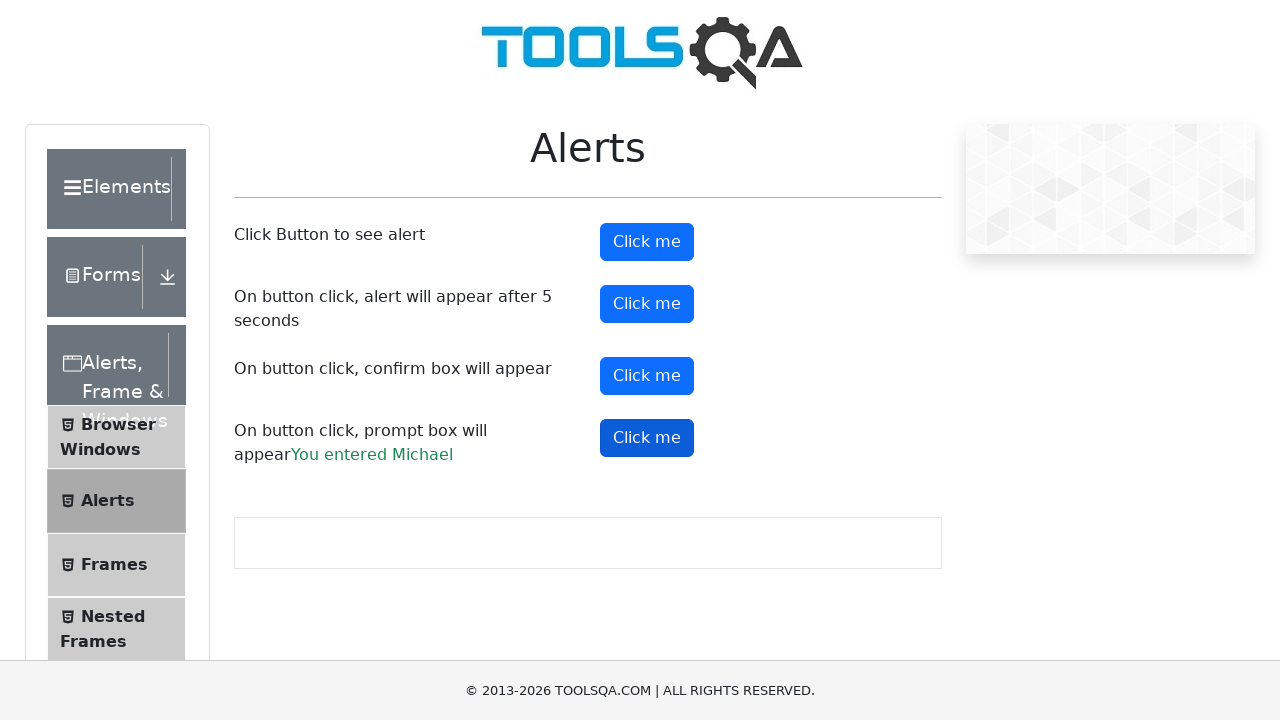

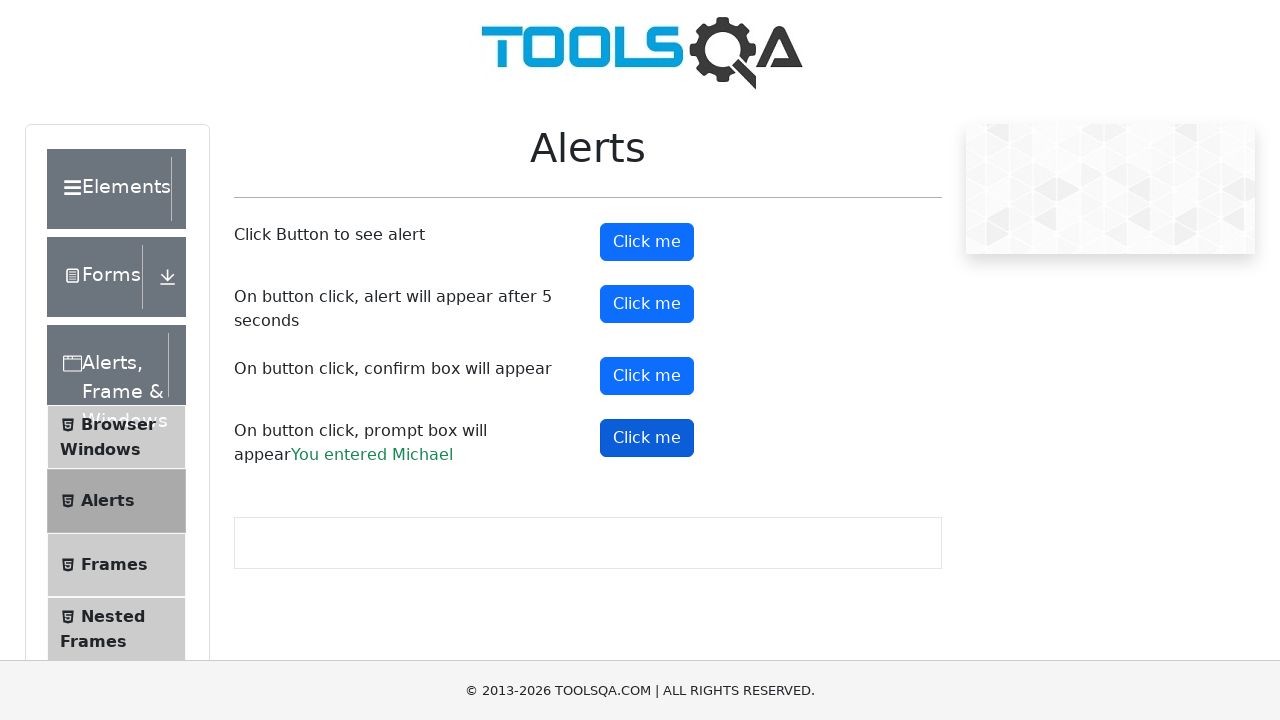